Tests checkbox functionality by clicking a checkbox and verifying its selection state

Starting URL: https://rahulshettyacademy.com/dropdownsPractise/

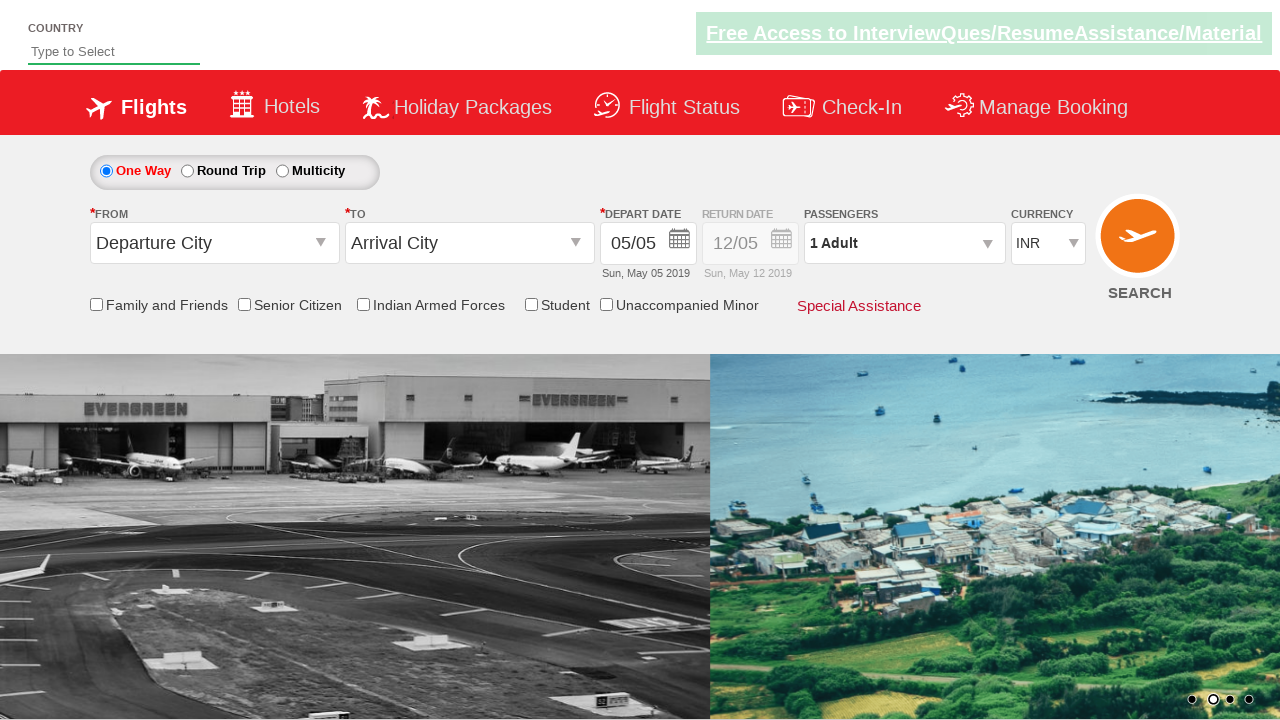

Clicked friends and family checkbox at (96, 304) on input[id='ctl00_mainContent_chk_friendsandfamily']
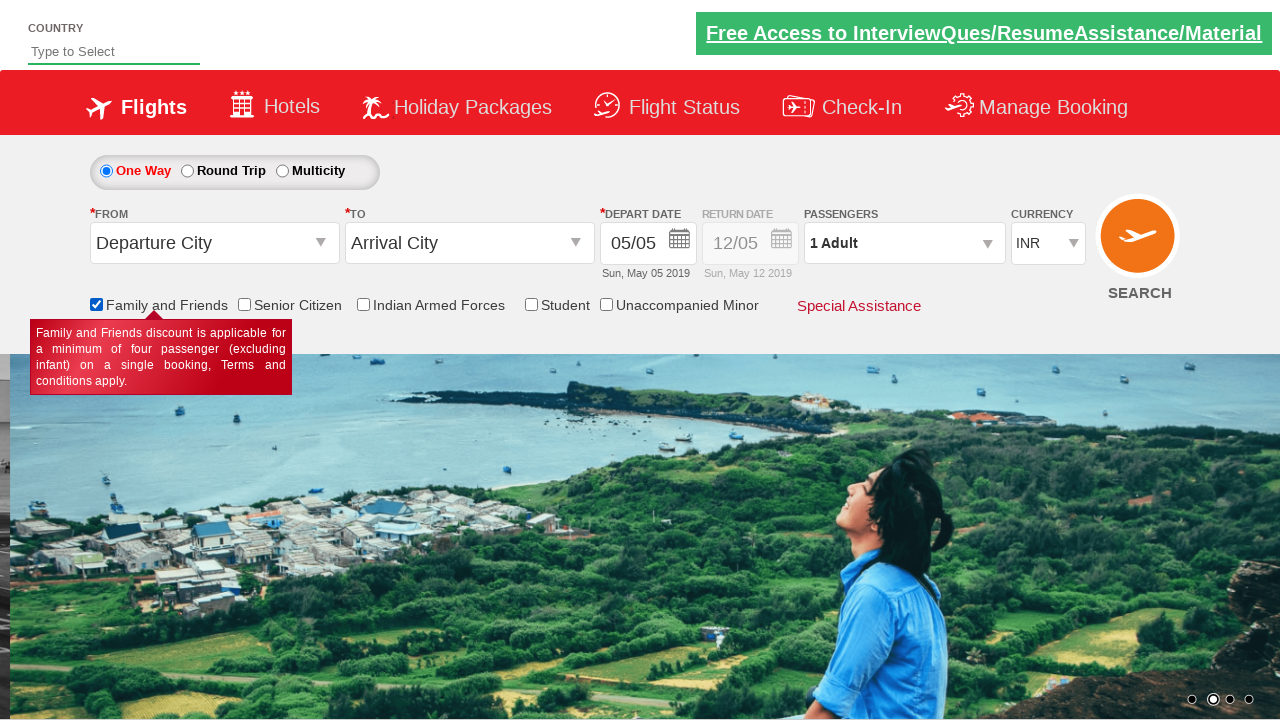

Verified checkbox selection state: True
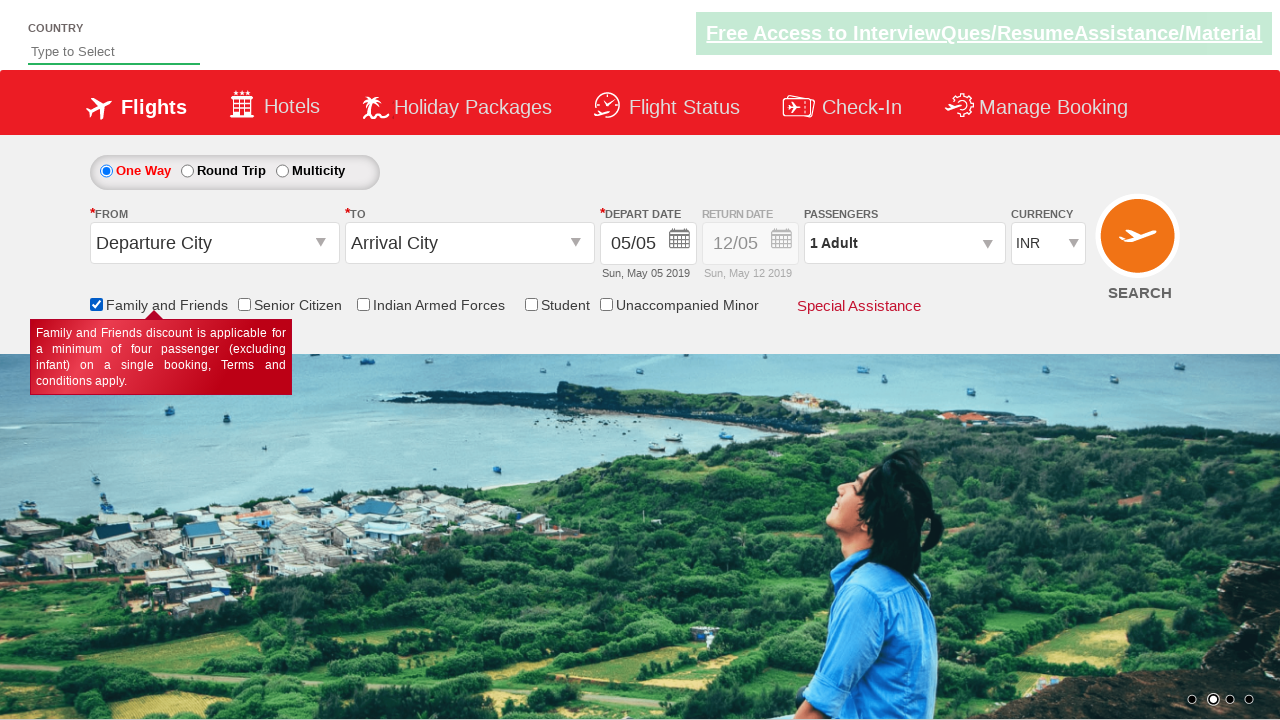

Counted total checkboxes on page: 6
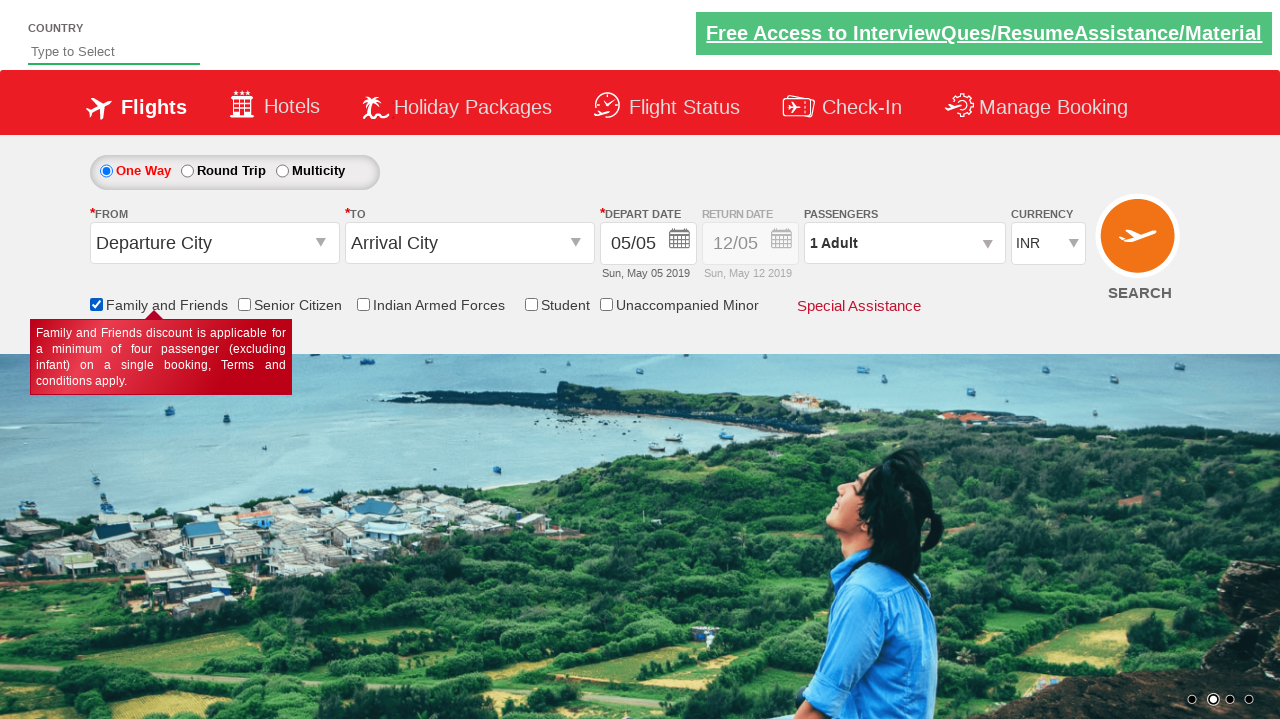

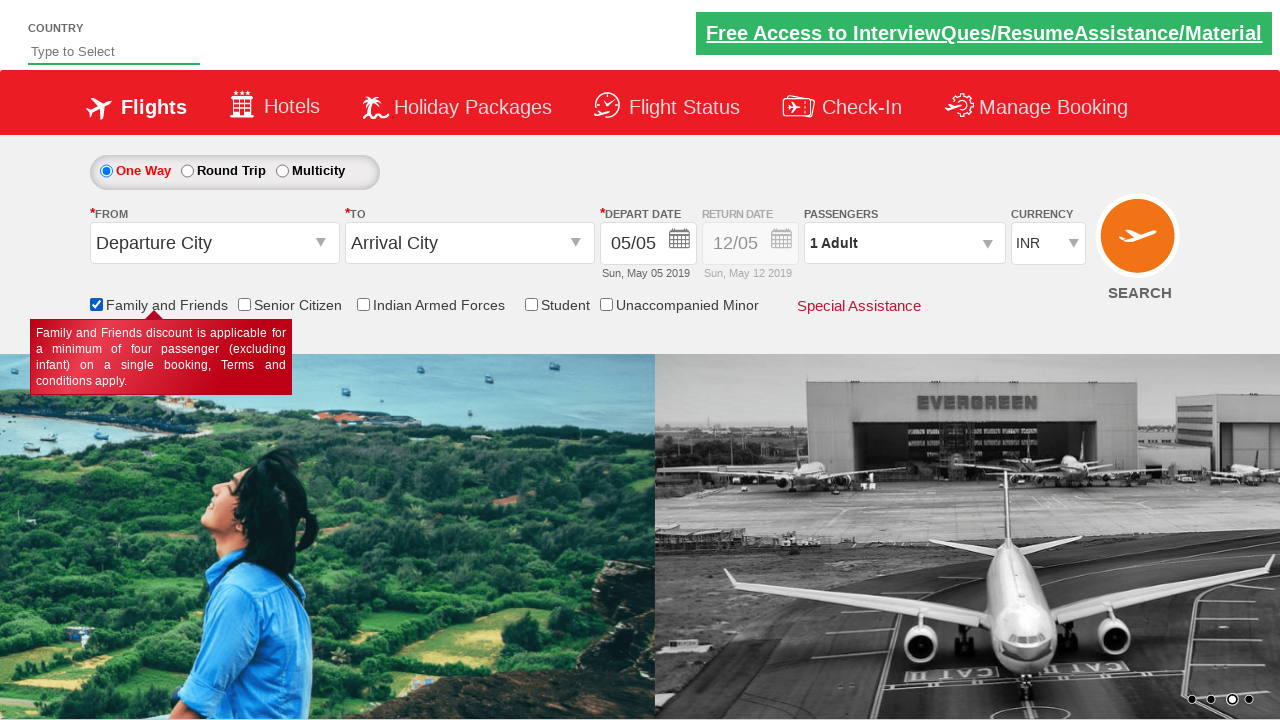